Tests datepicker functionality by switching to an iframe and entering a date value into the datepicker input field

Starting URL: https://jqueryui.com/datepicker/

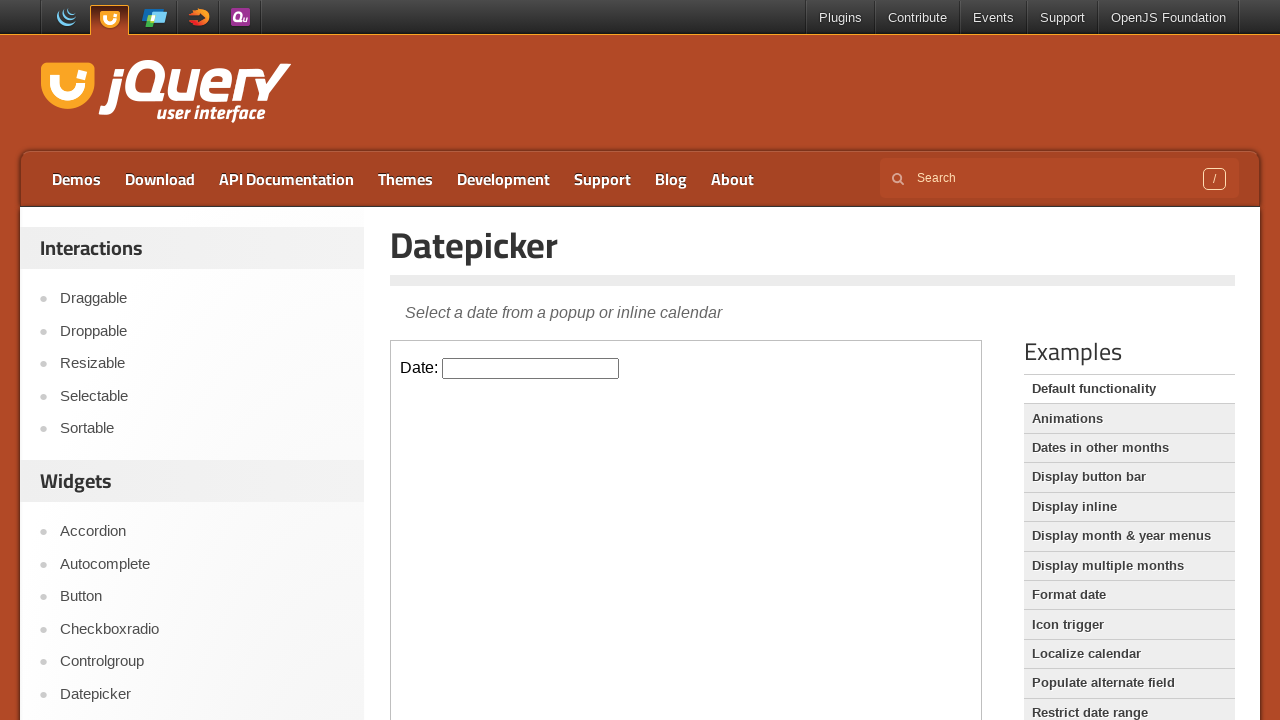

Located the demo iframe containing the datepicker
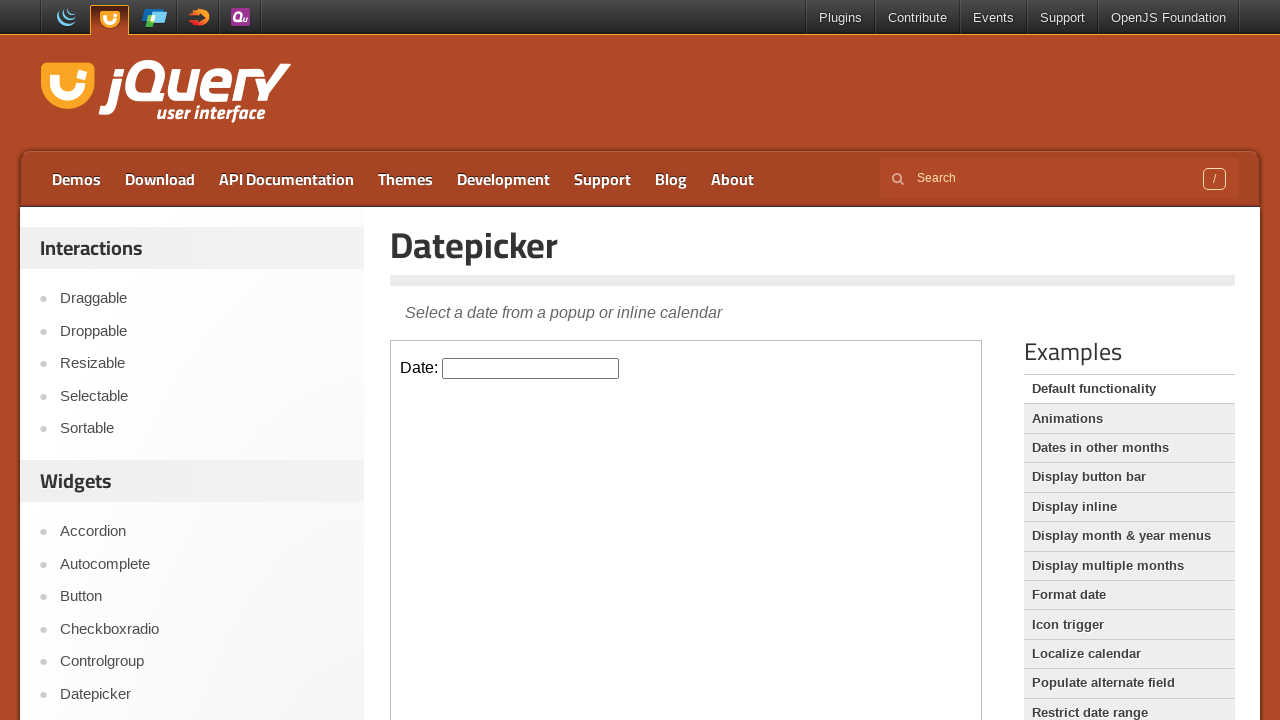

Entered date '07/15/2024' into the datepicker input field on .demo-frame >> internal:control=enter-frame >> #datepicker
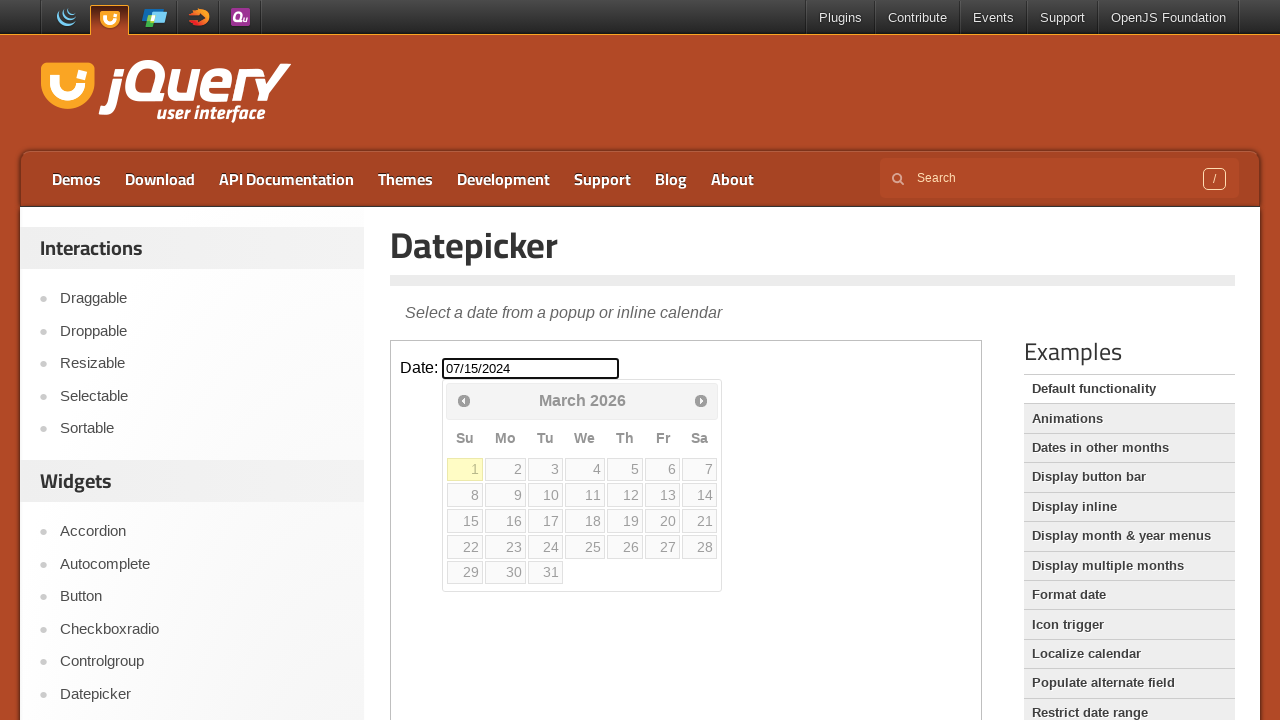

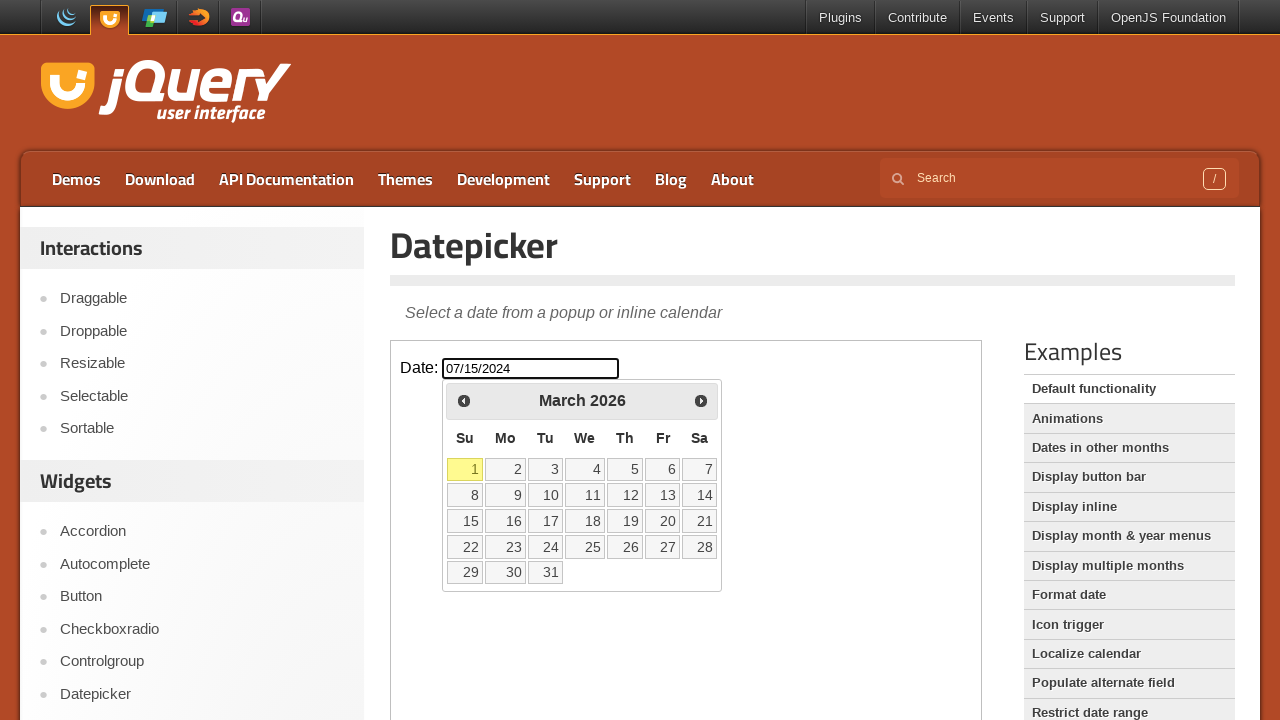